Searches for "phone", then verifies the first product's description contains "phone" (case-insensitive)

Starting URL: https://www.testotomasyonu.com

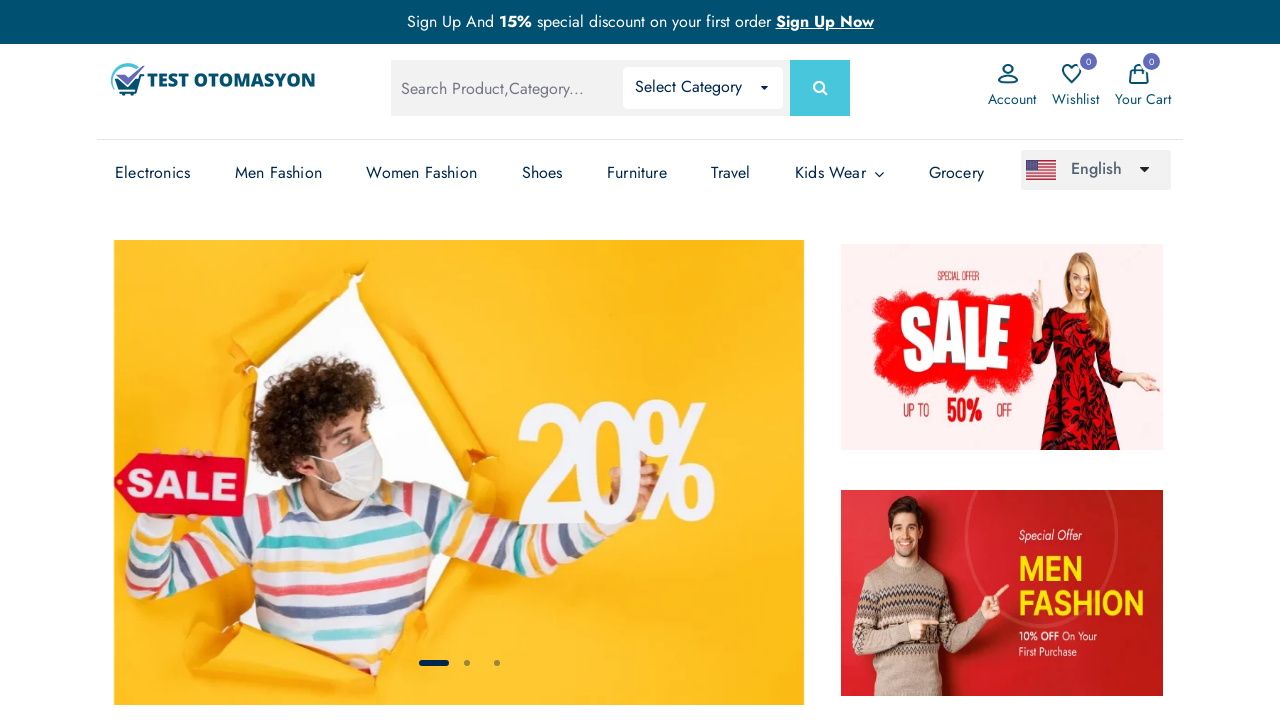

Filled search field with 'phone' on #global-search
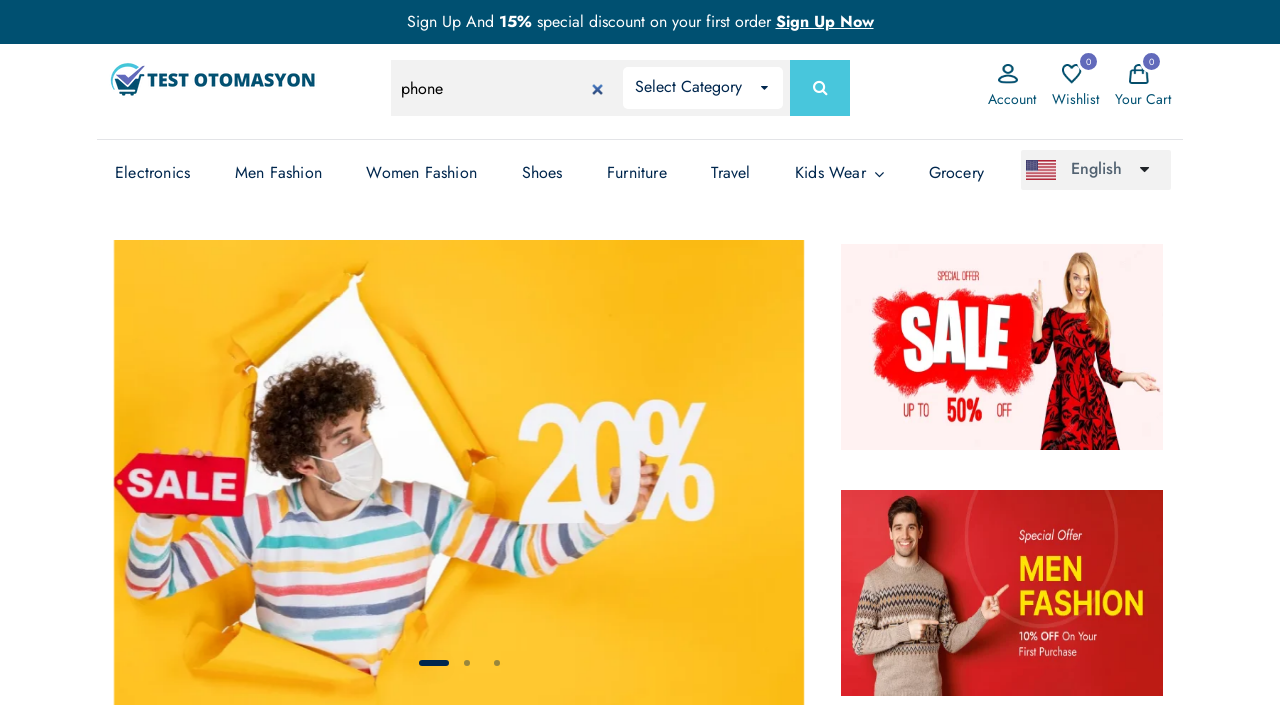

Pressed Enter to submit search on #global-search
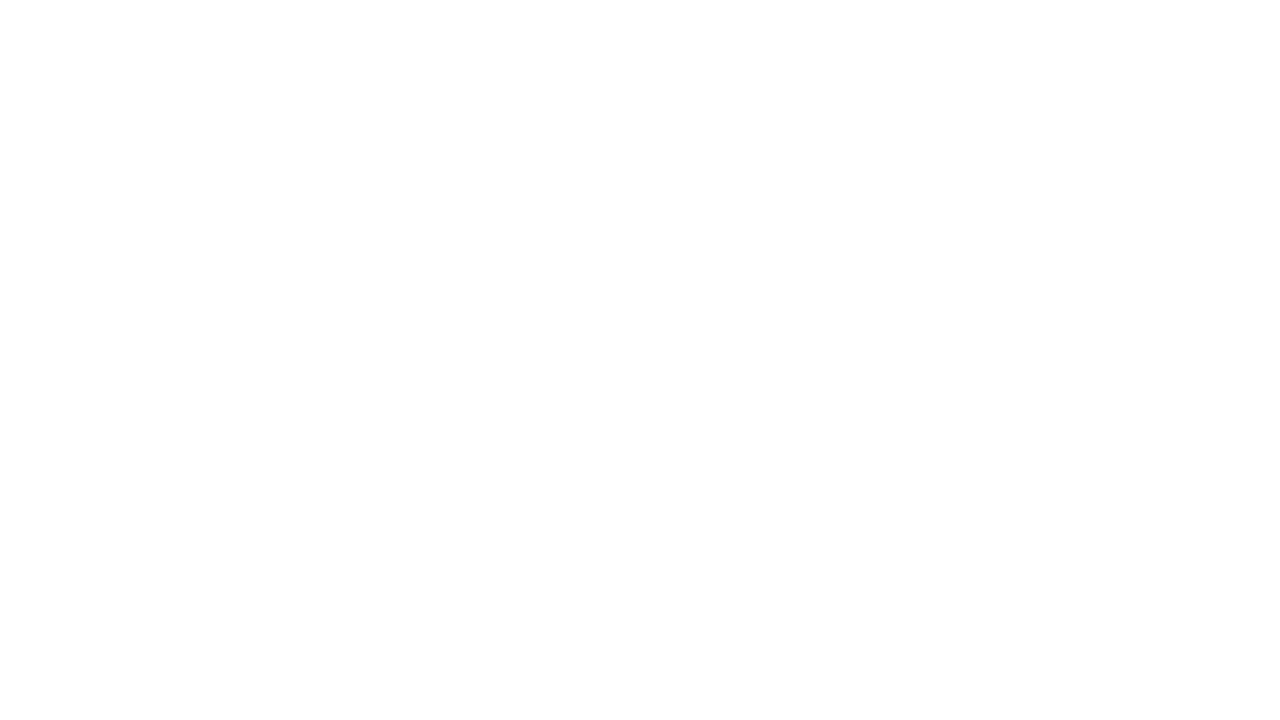

Search results loaded with product boxes visible
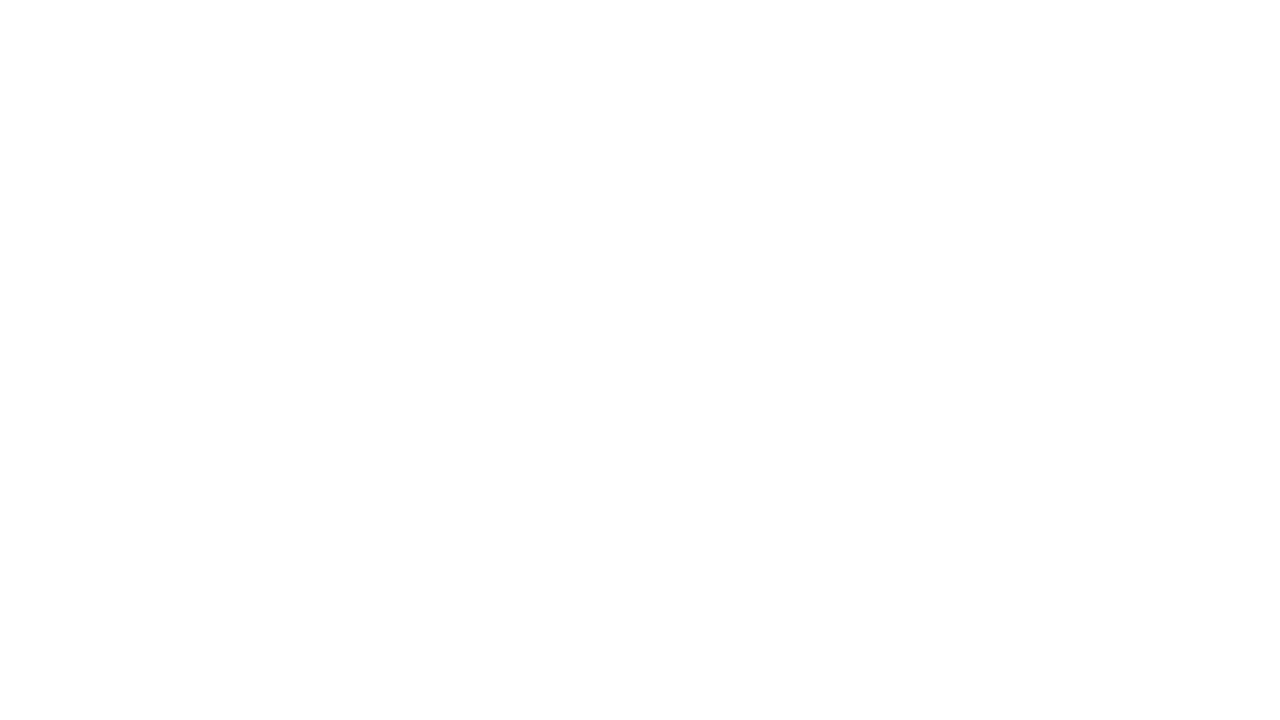

Located first product in search results
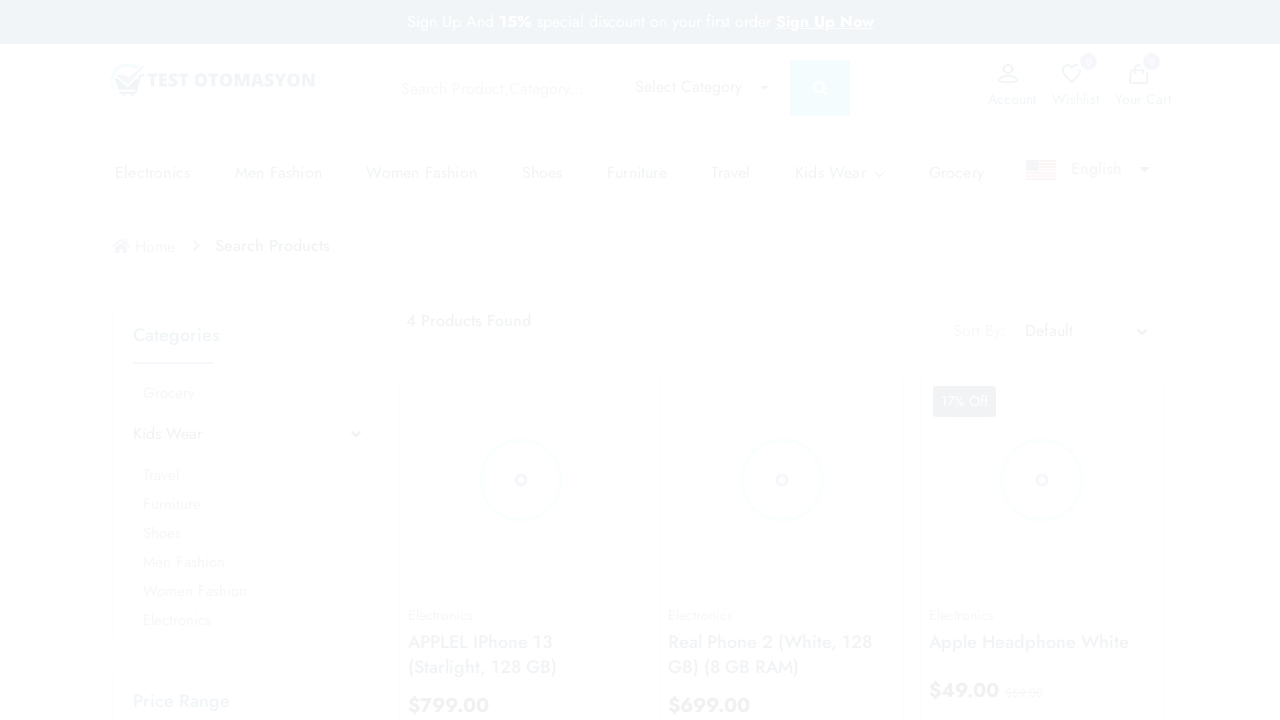

Retrieved first product description text
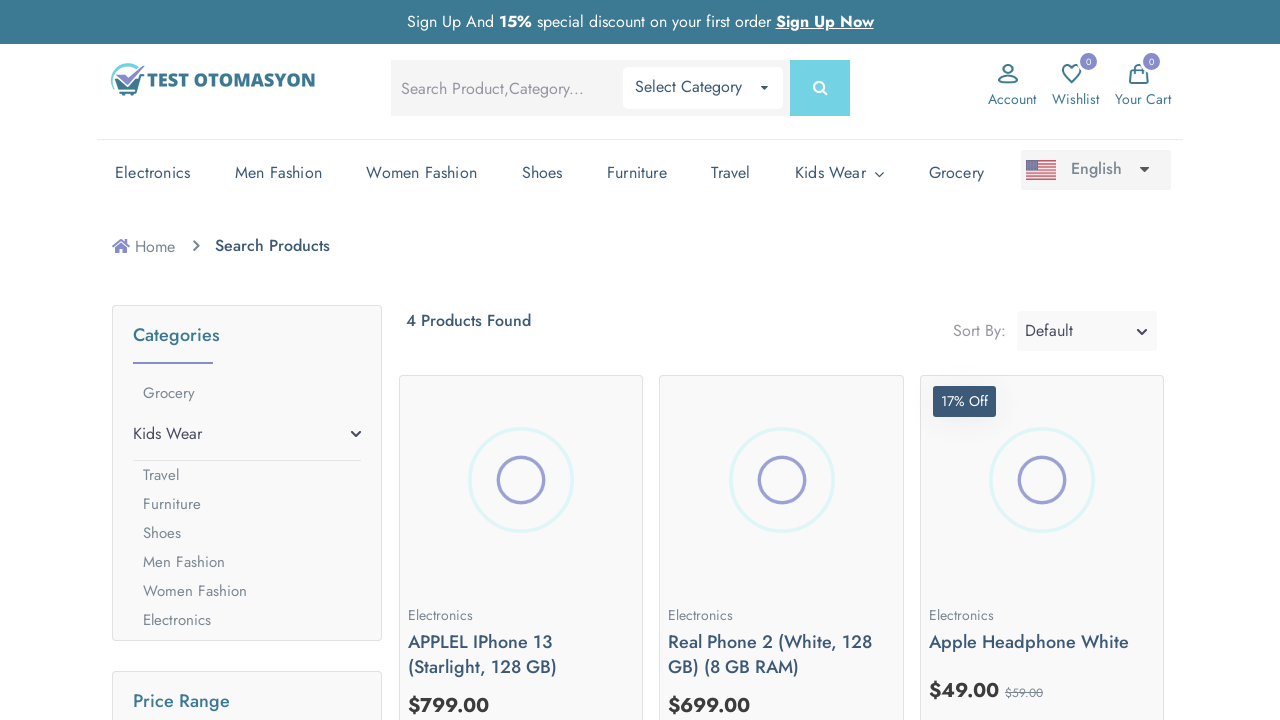

Verified first product description contains 'phone' (case-insensitive)
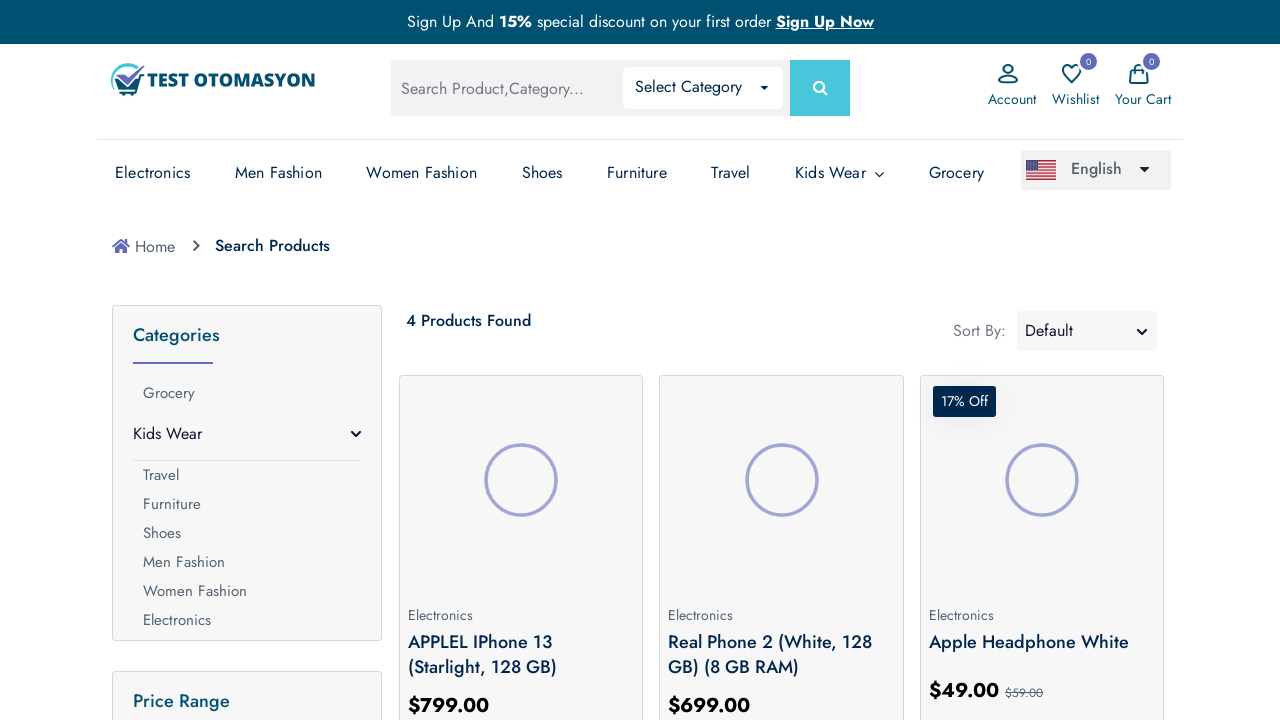

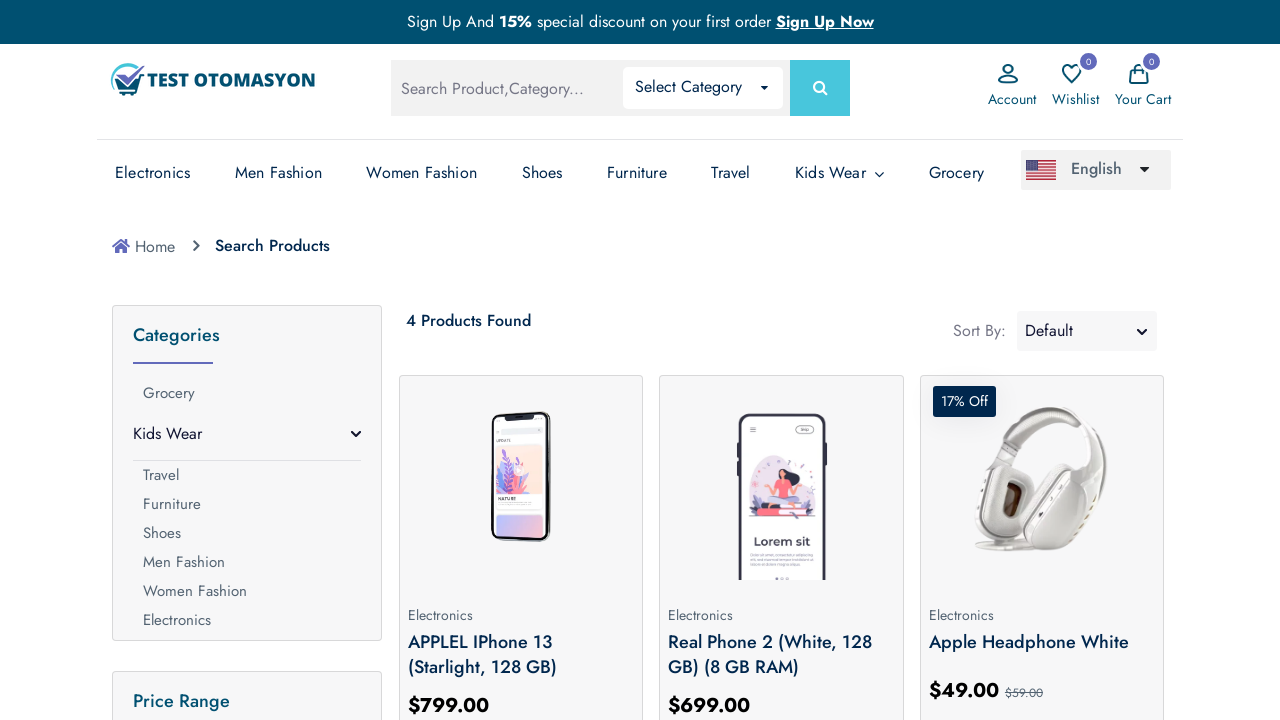